Navigates to Flipkart homepage, maximizes the window, and retrieves the page title

Starting URL: https://www.flipkart.com/

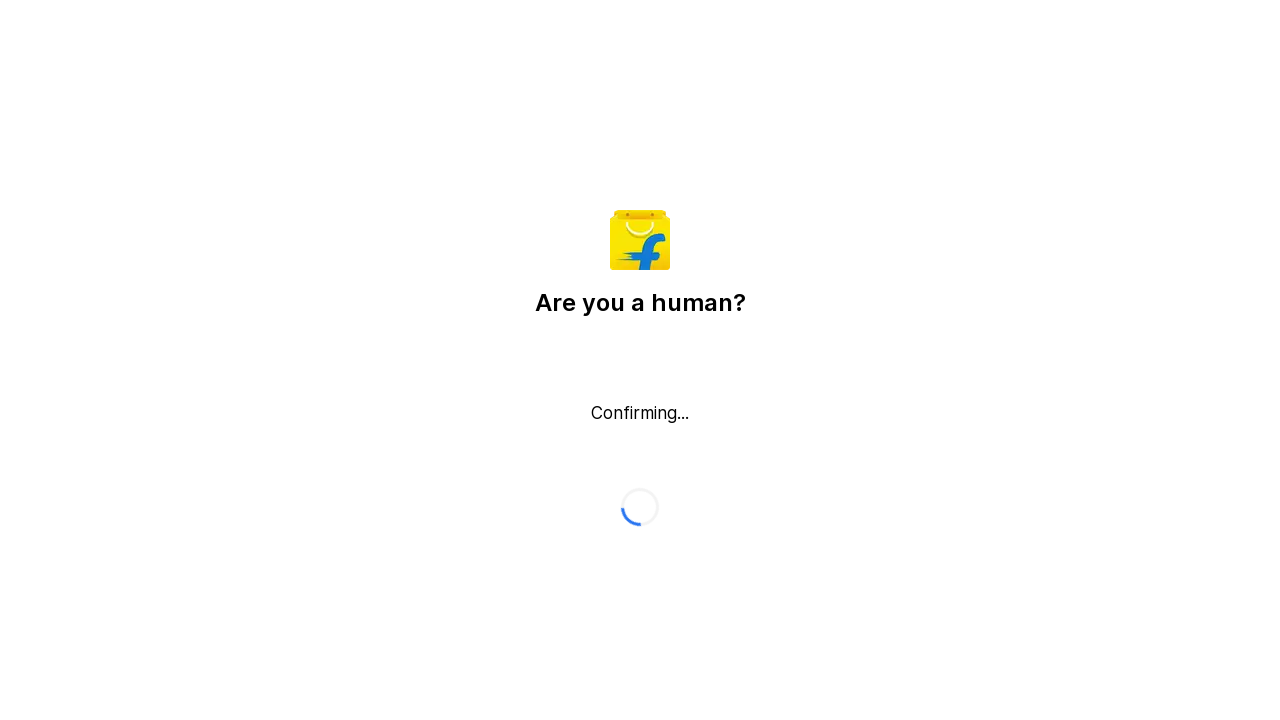

Navigated to Flipkart homepage
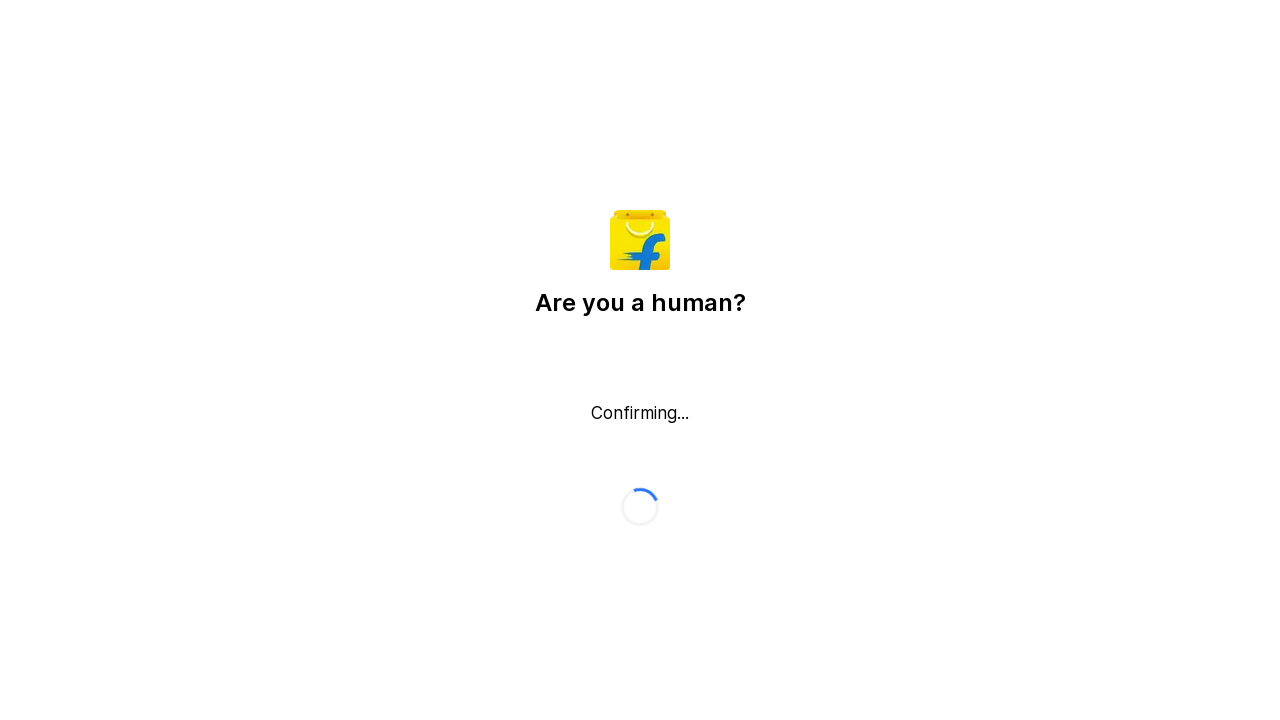

Maximized browser window to 1920x1080
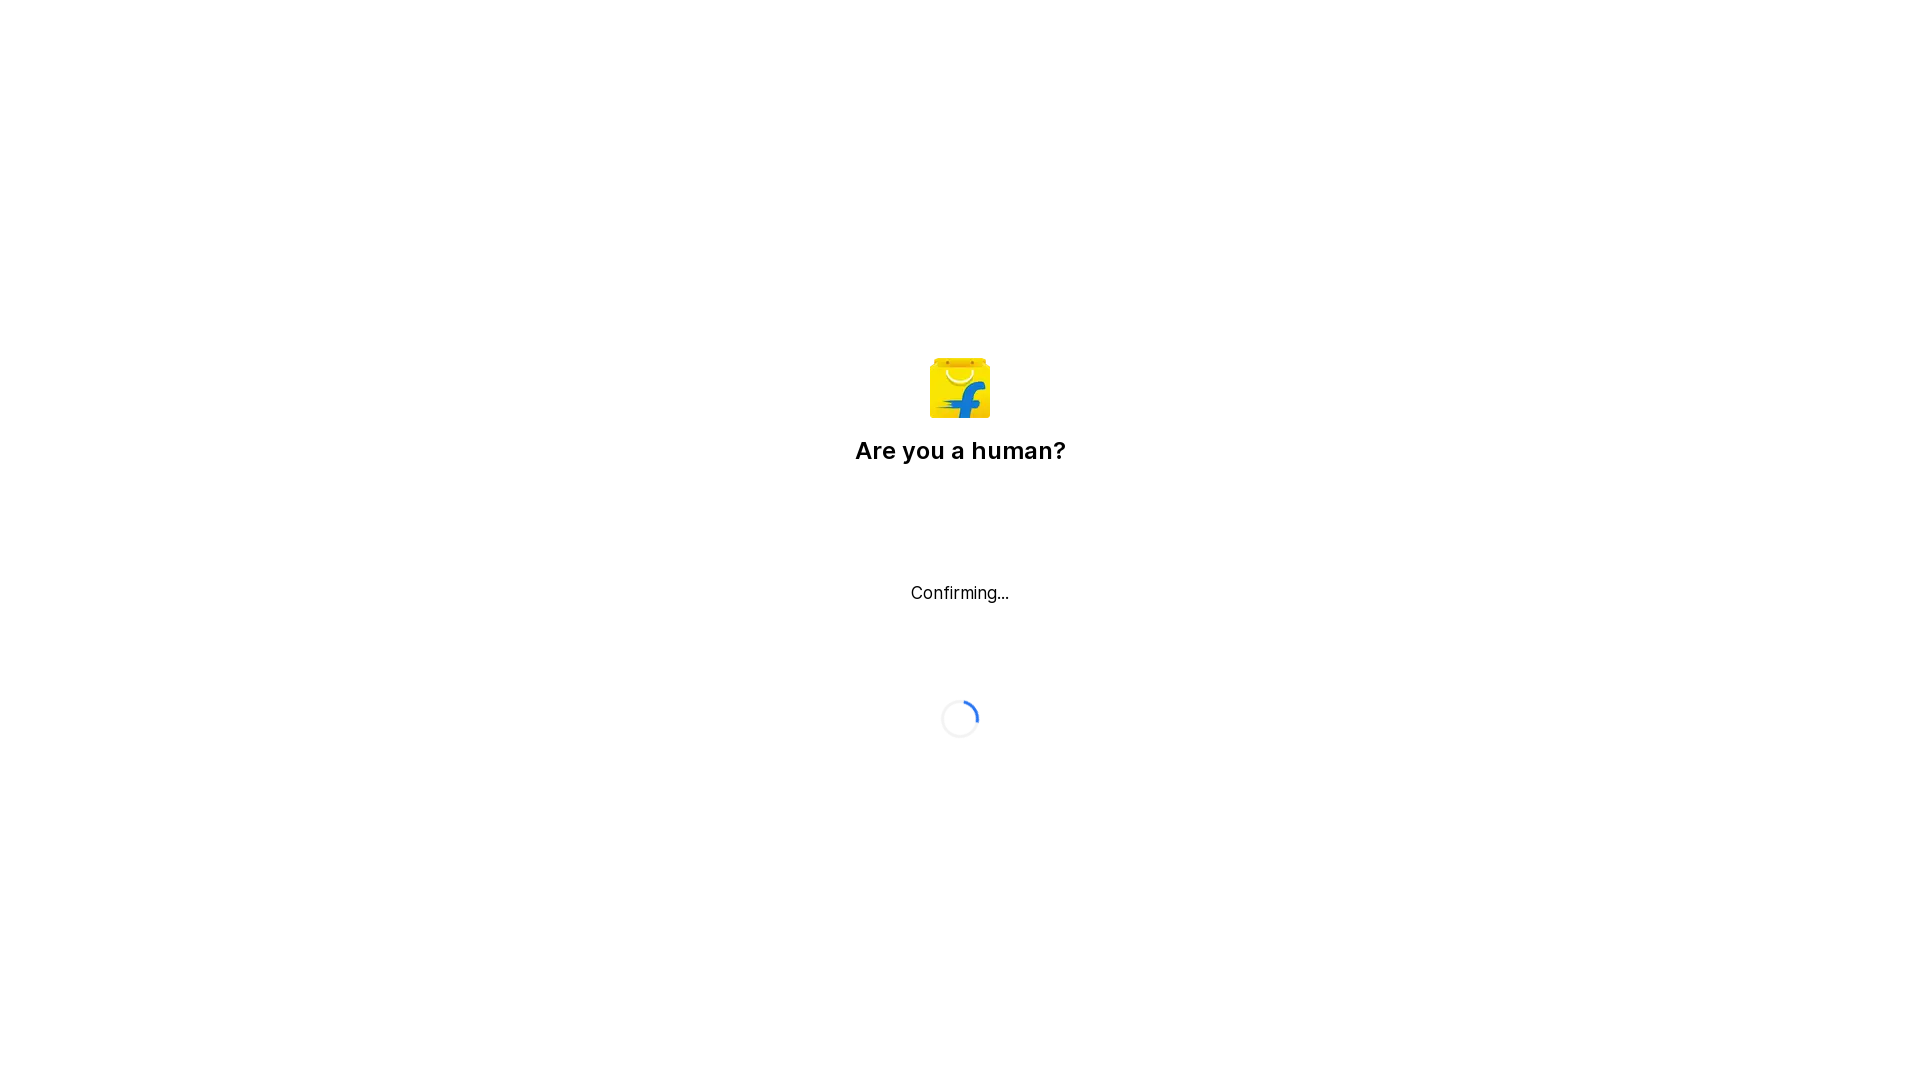

Retrieved page title: Flipkart reCAPTCHA
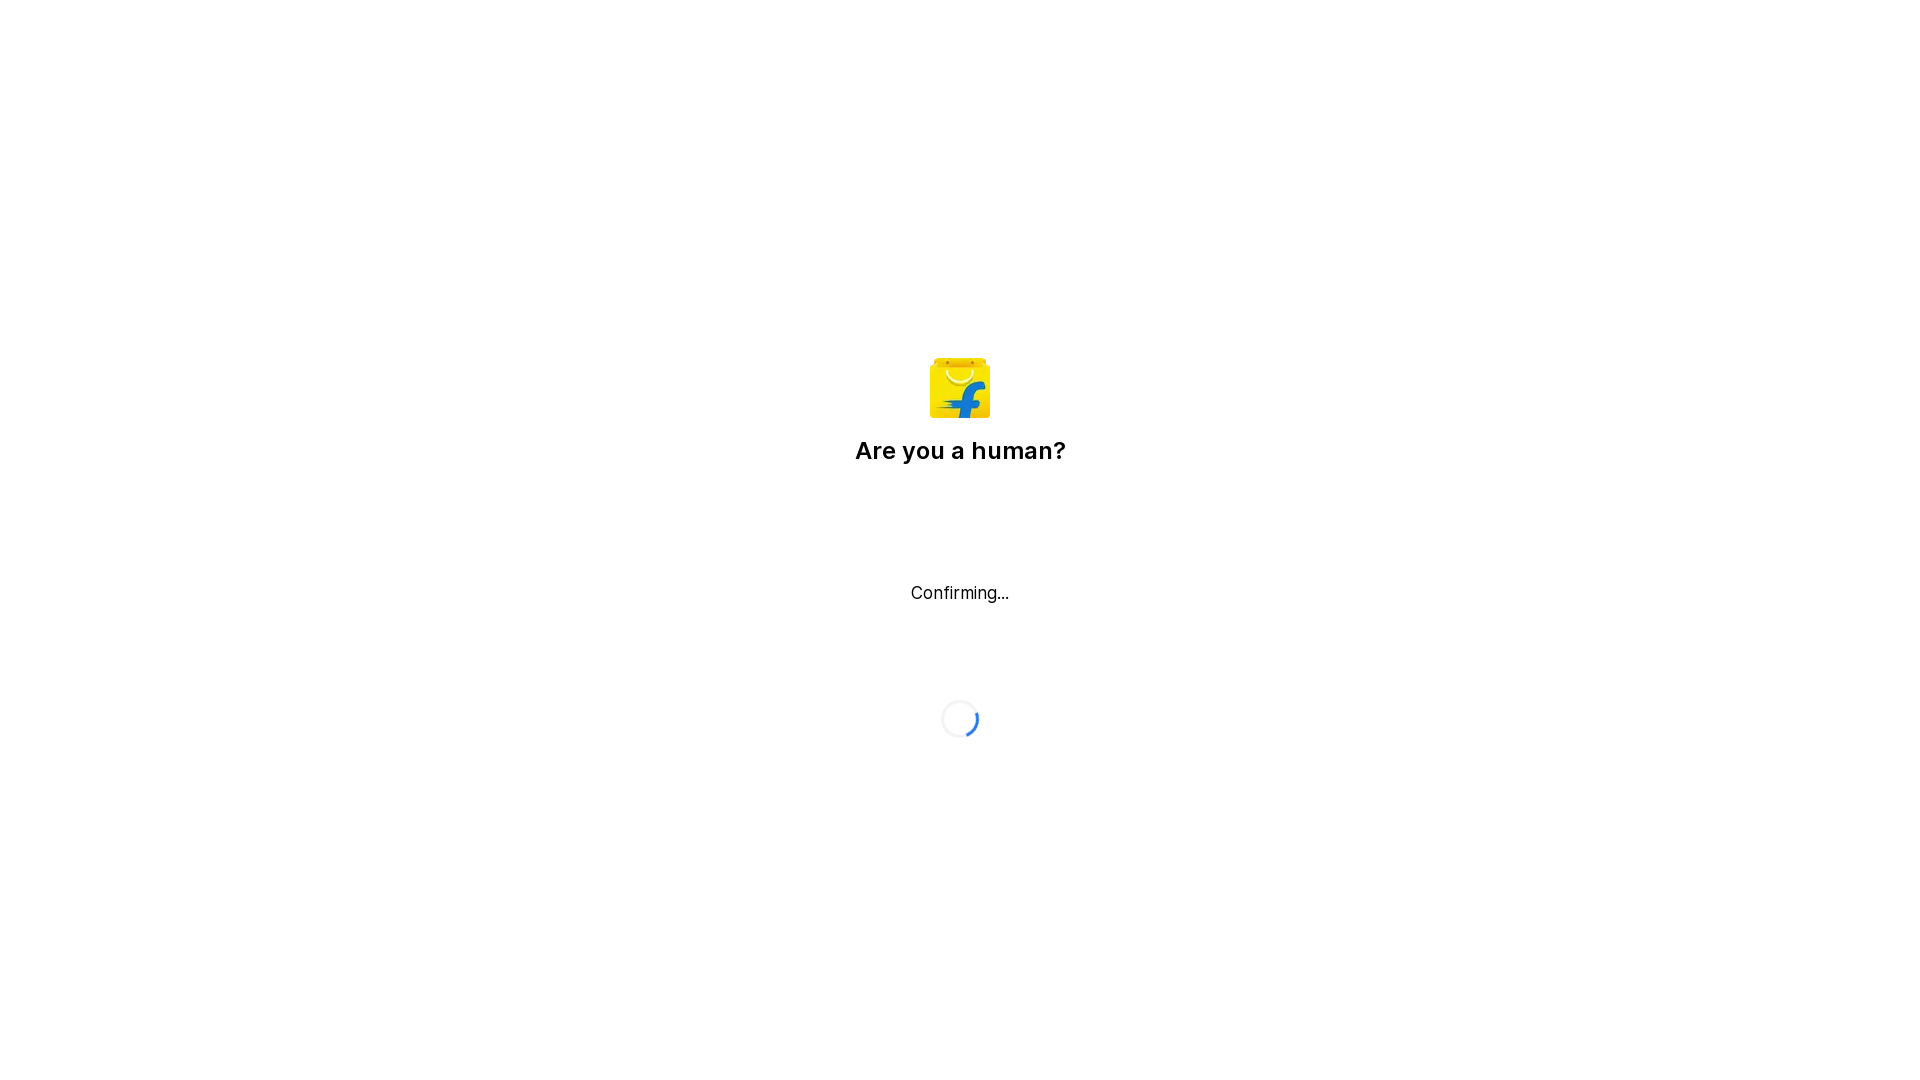

Printed page title to console
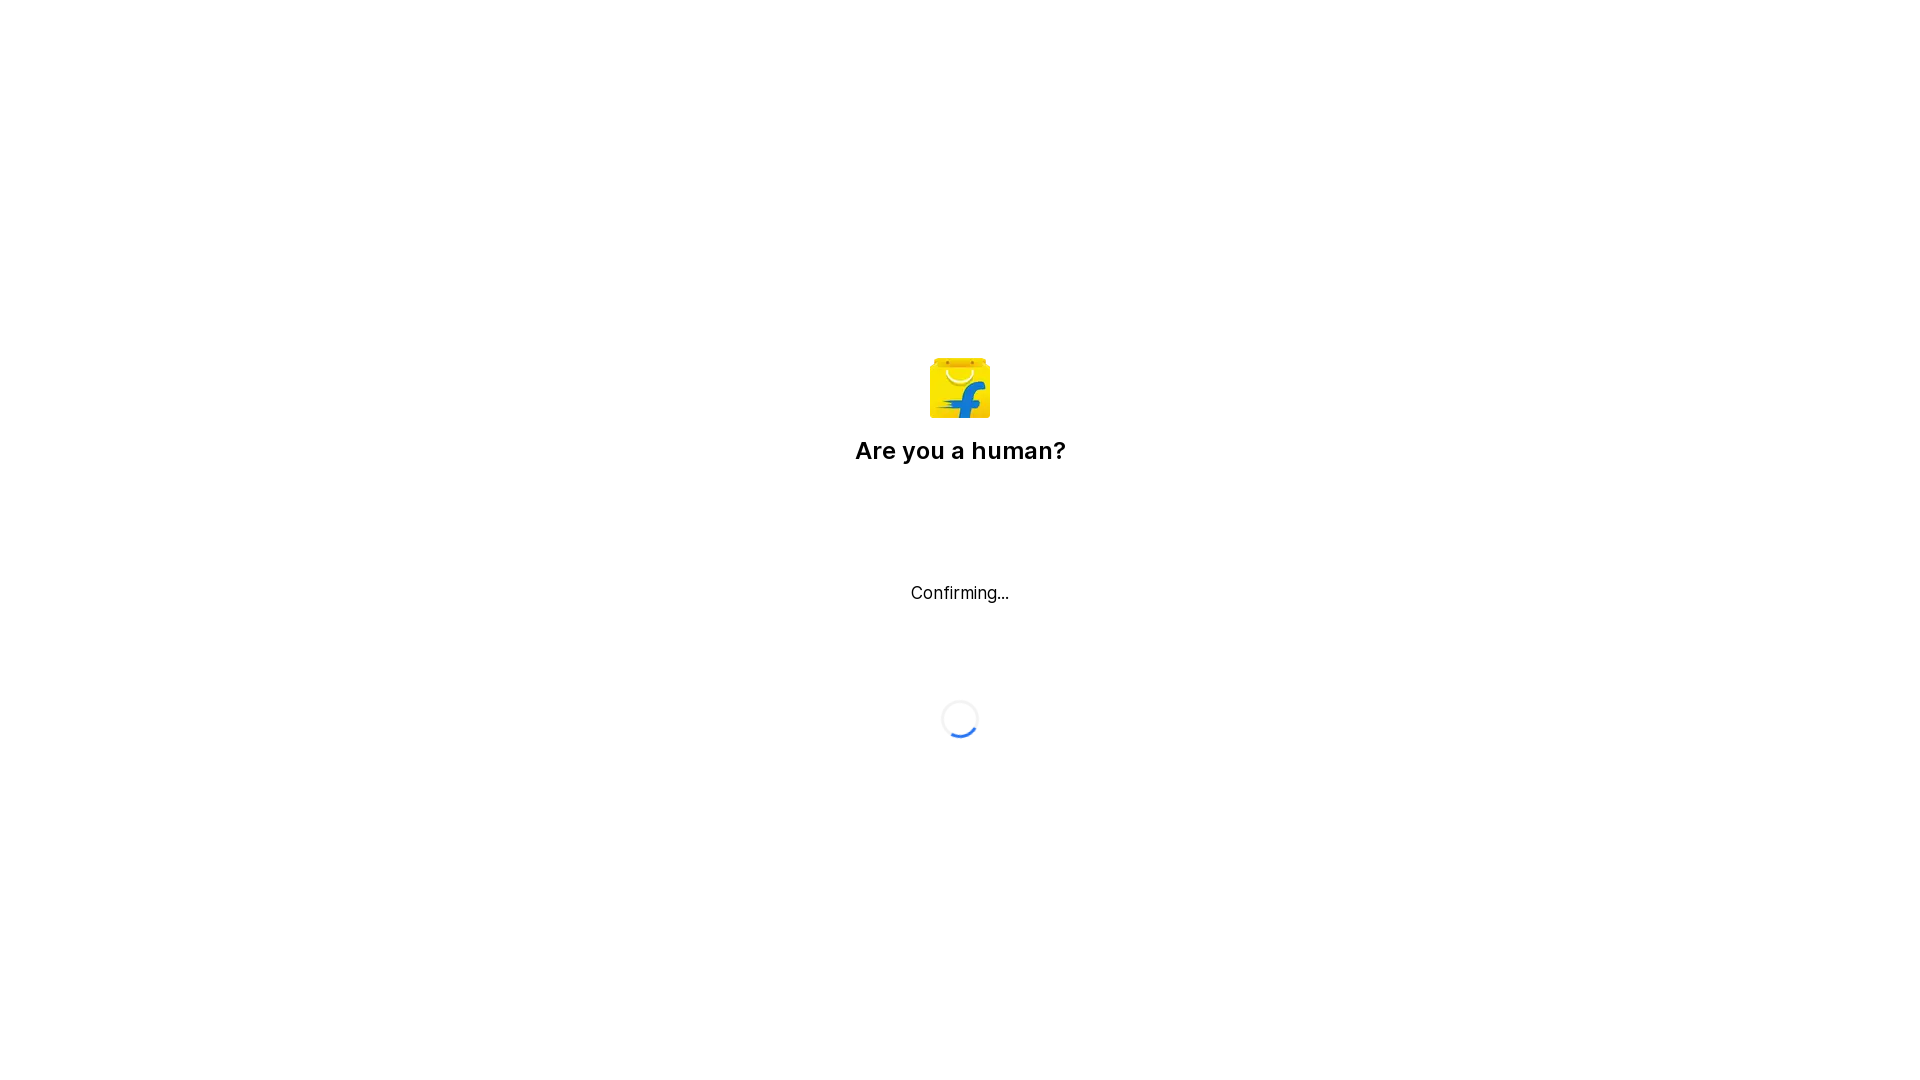

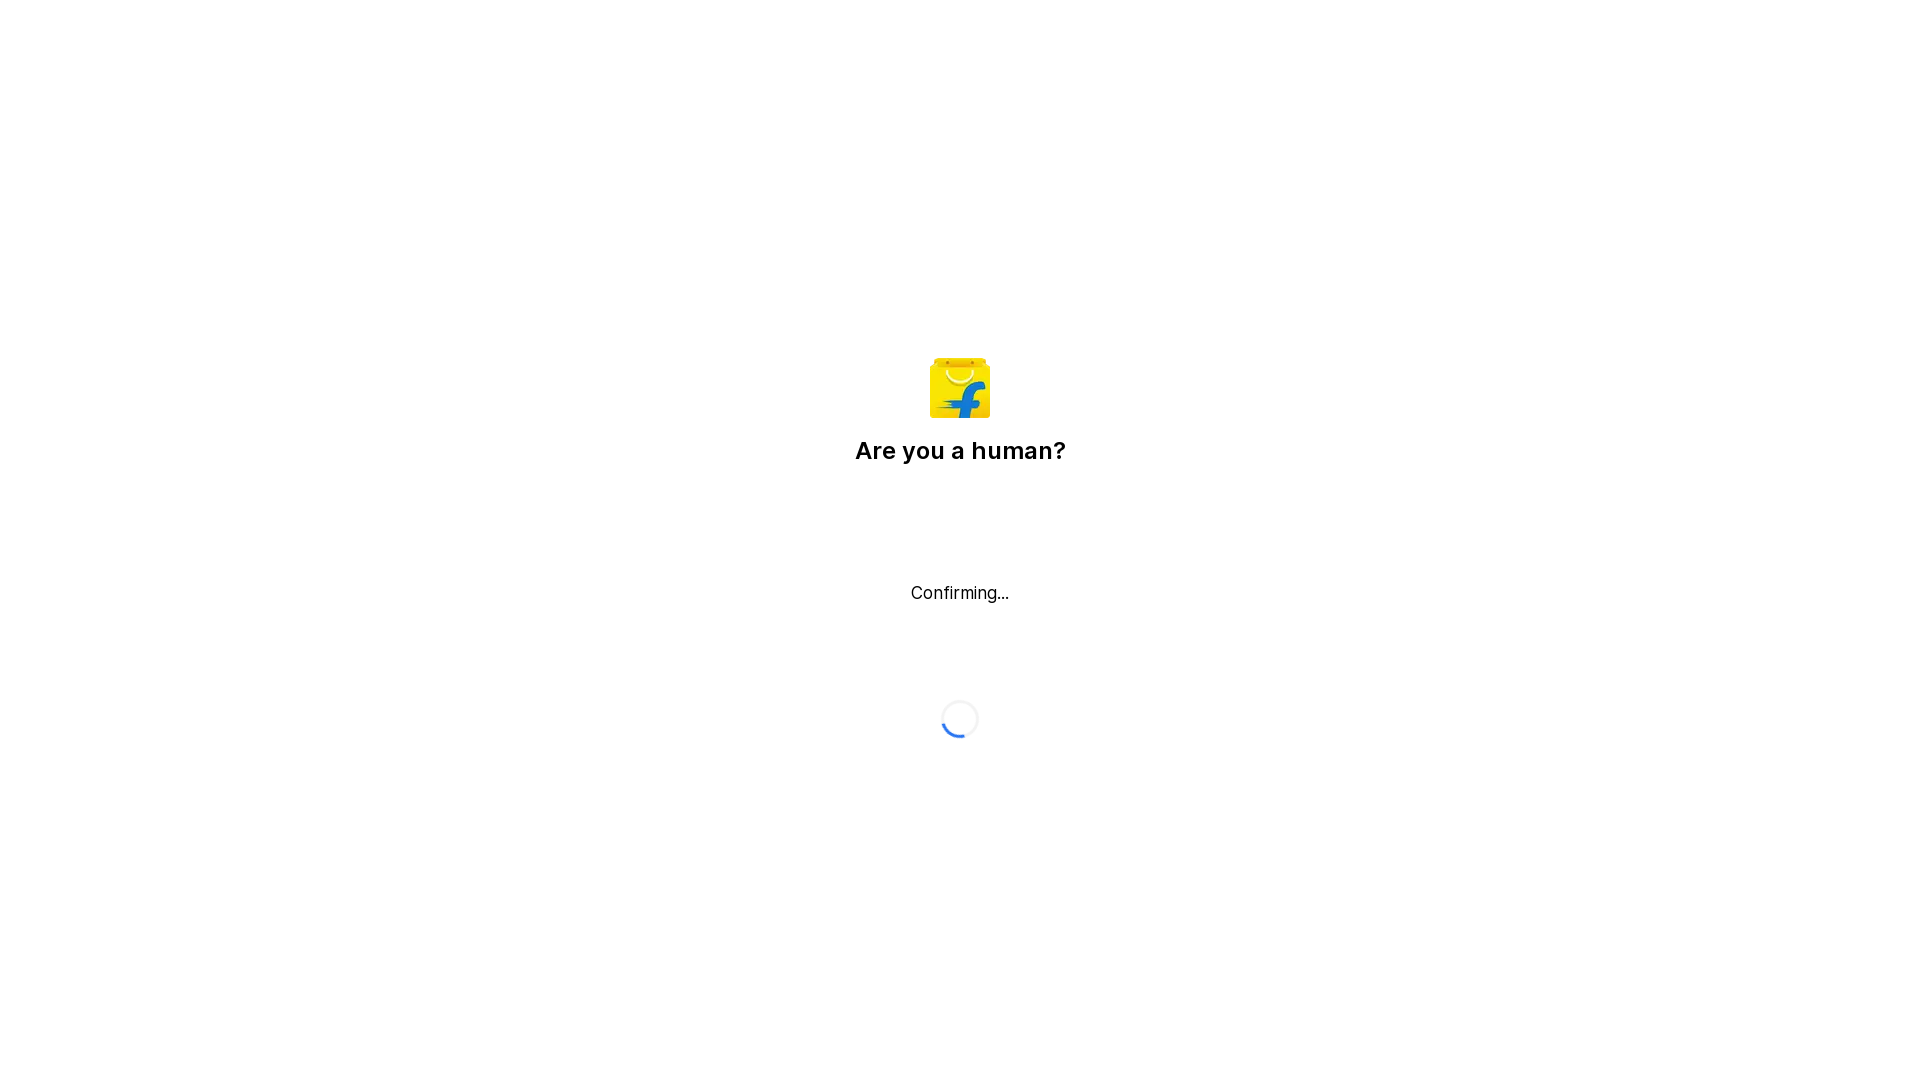